Navigates to an automation practice page and clicks on a broken link to test browser behavior

Starting URL: https://rahulshettyacademy.com/AutomationPractice/

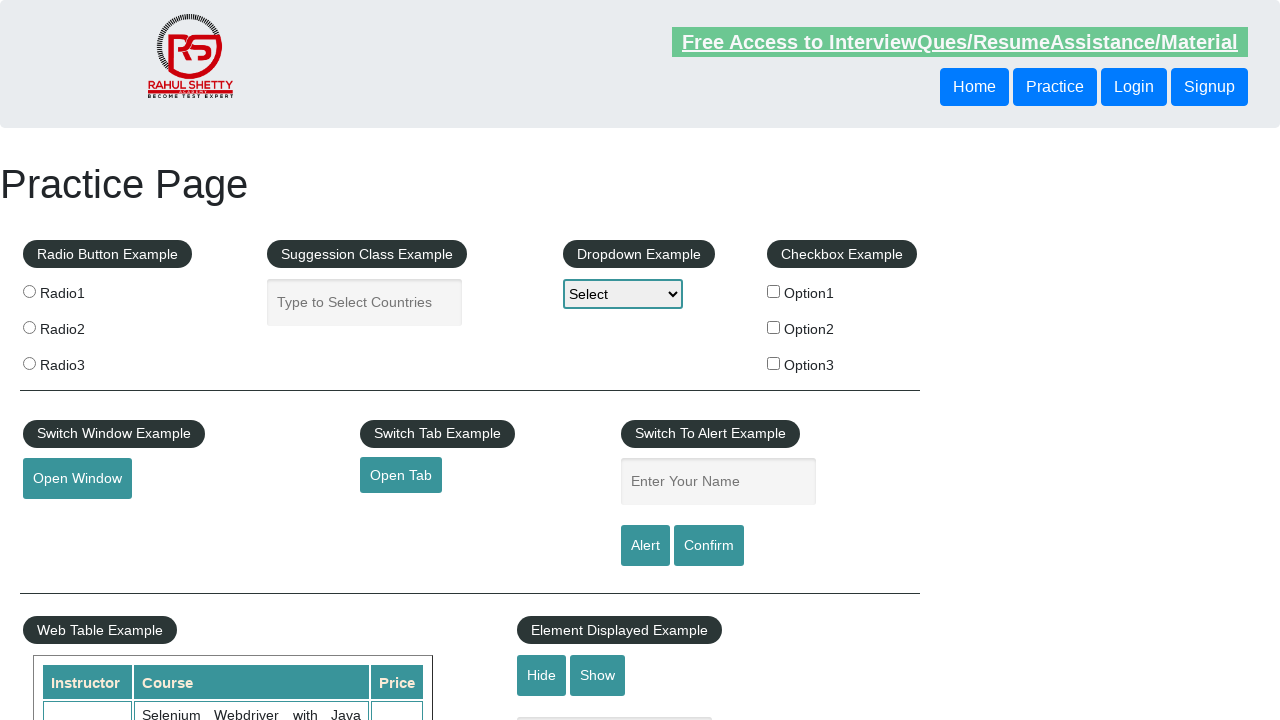

Clicked on the 'Broken Link' element at (473, 520) on text=Broken Link
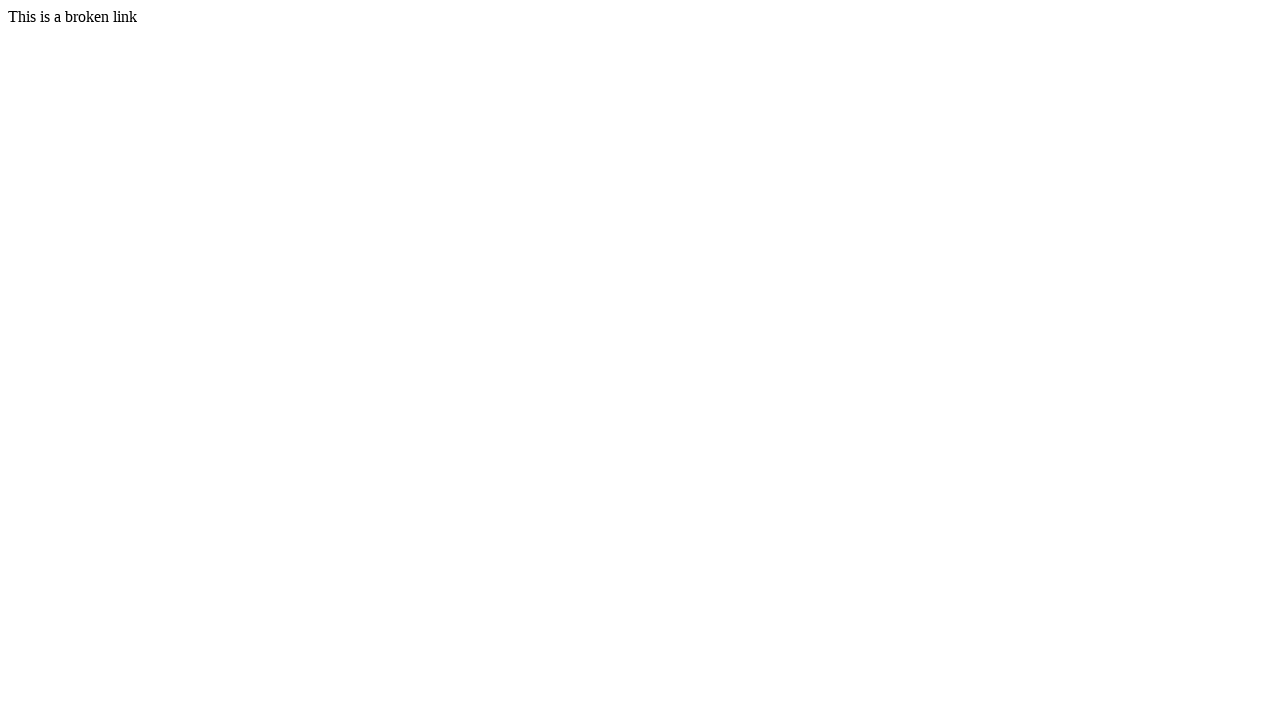

Waited 2 seconds to observe browser behavior after clicking broken link
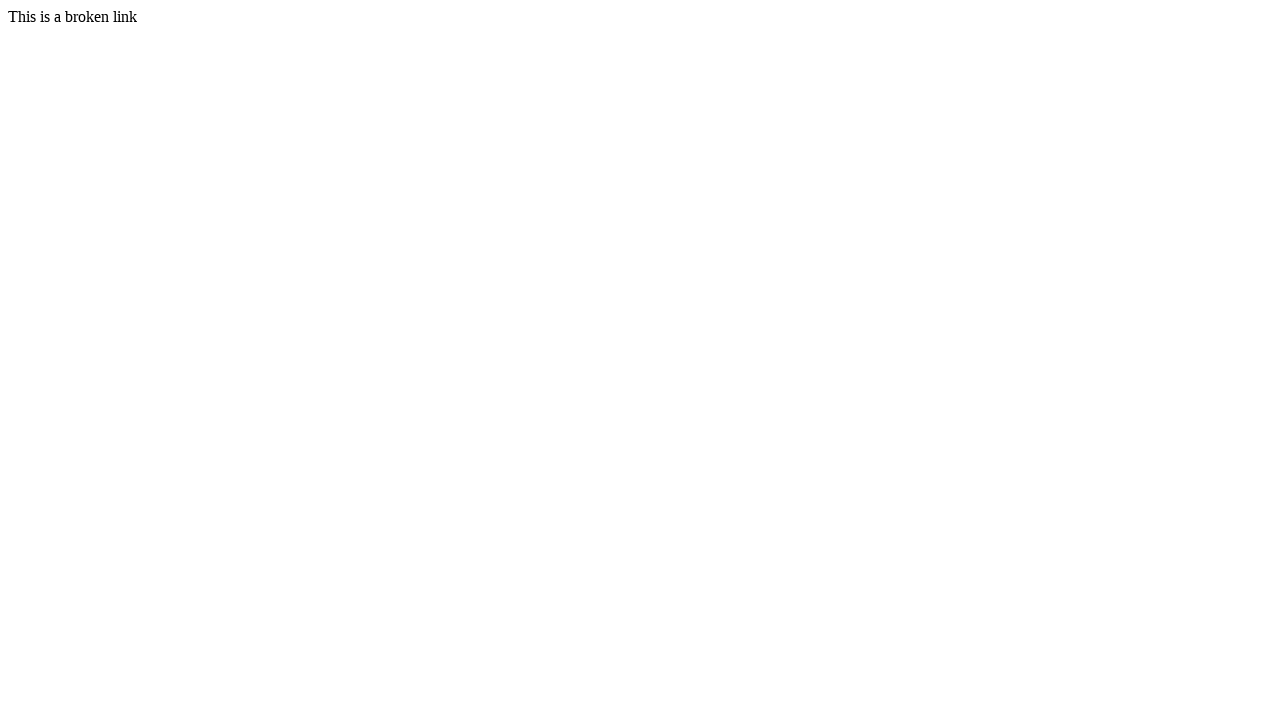

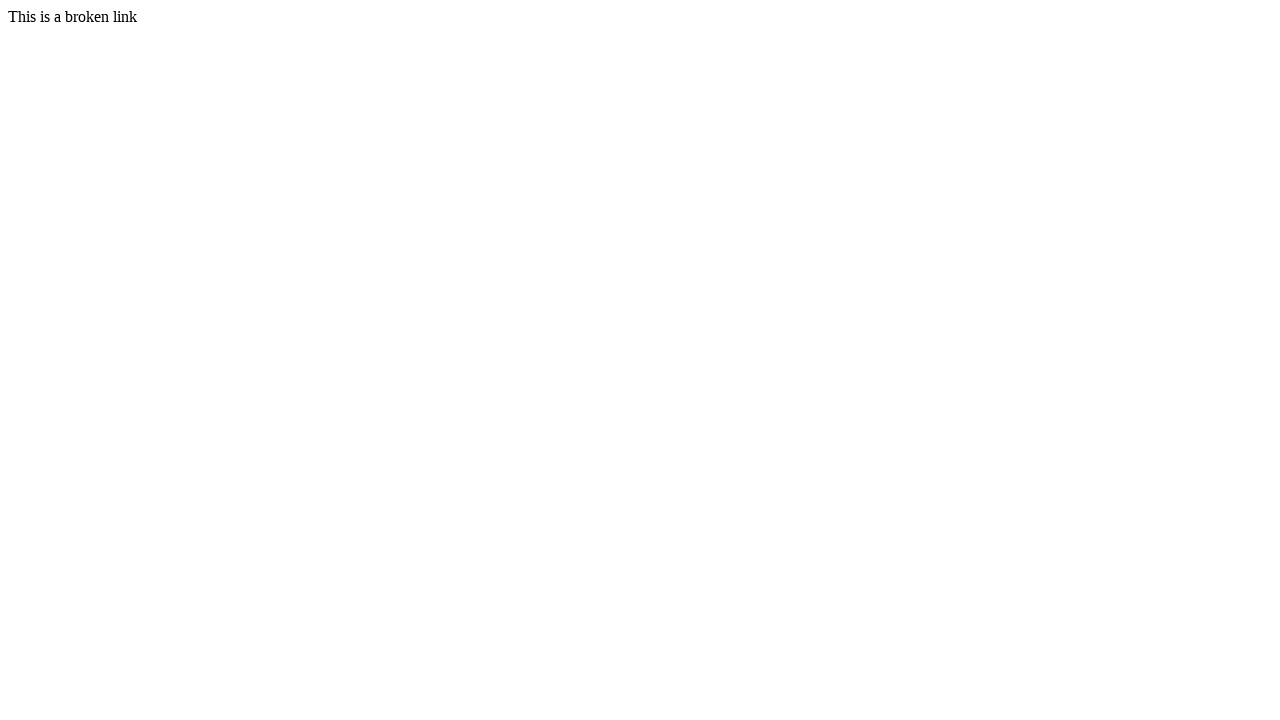